Tests drag and drop functionality by dragging an element and dropping it onto another element

Starting URL: https://www.selenium.dev/selenium/web/mouse_interaction.html

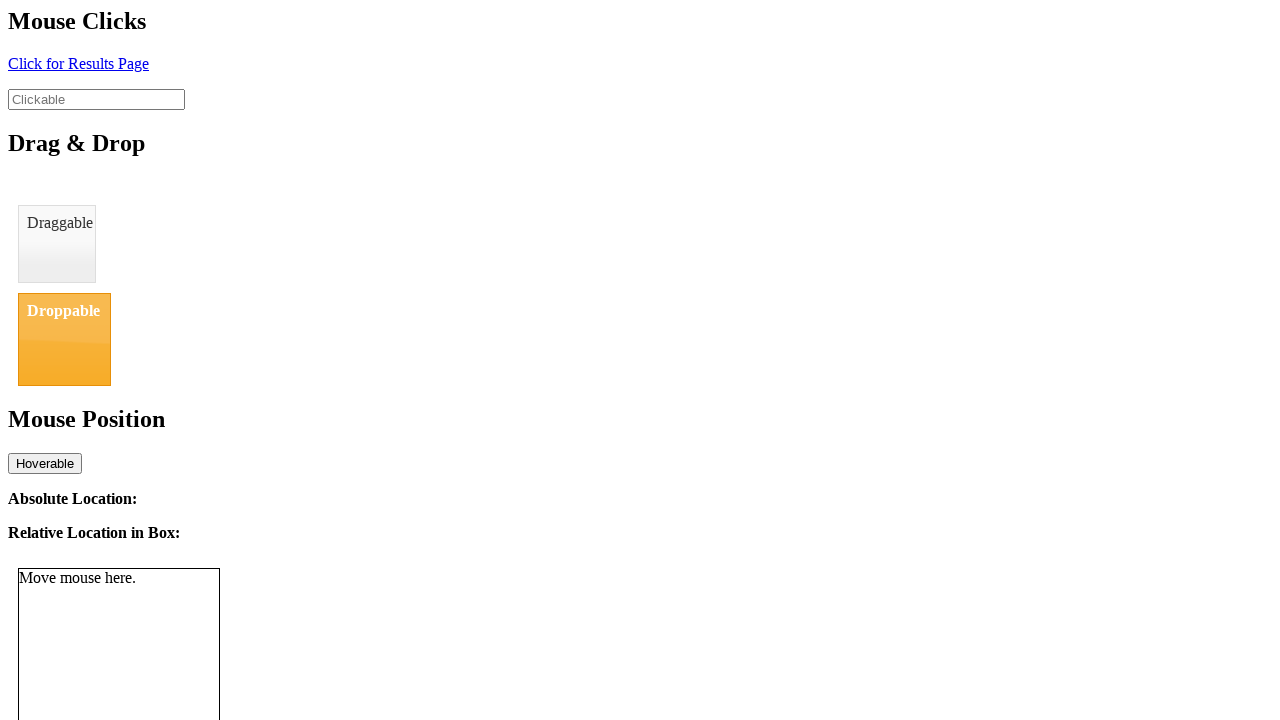

Located draggable element with id 'draggable'
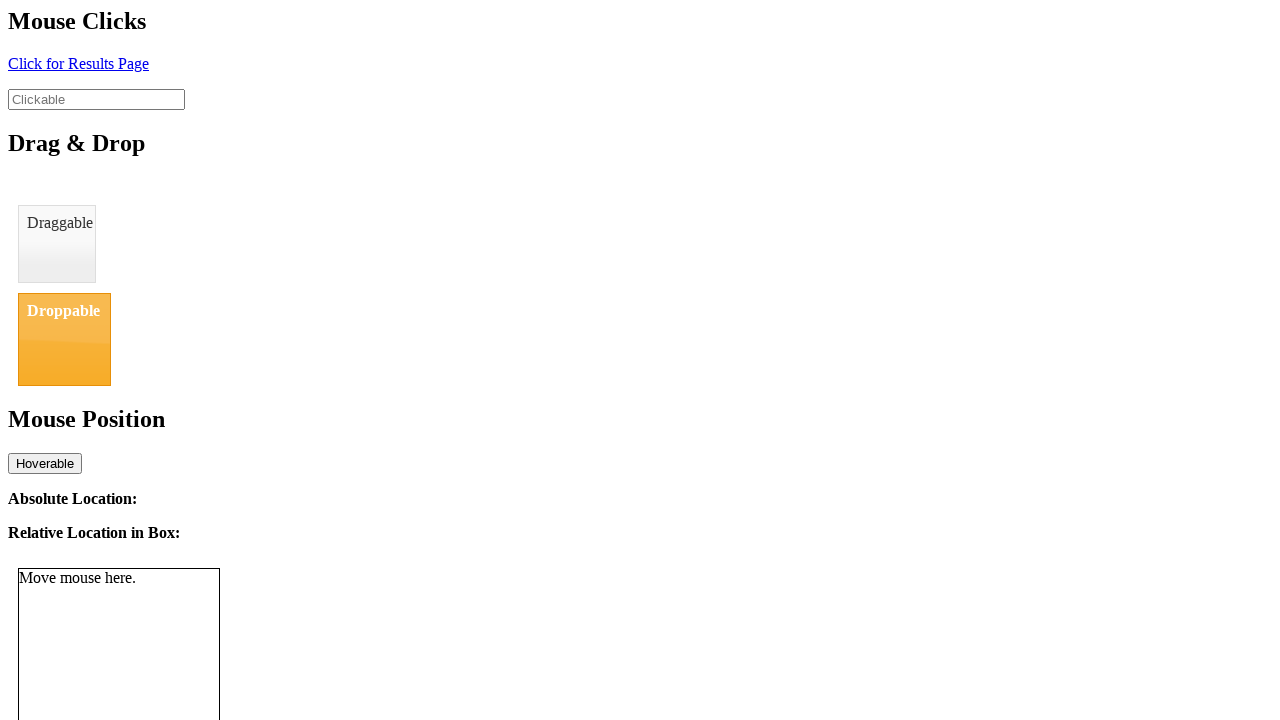

Located droppable element with id 'droppable'
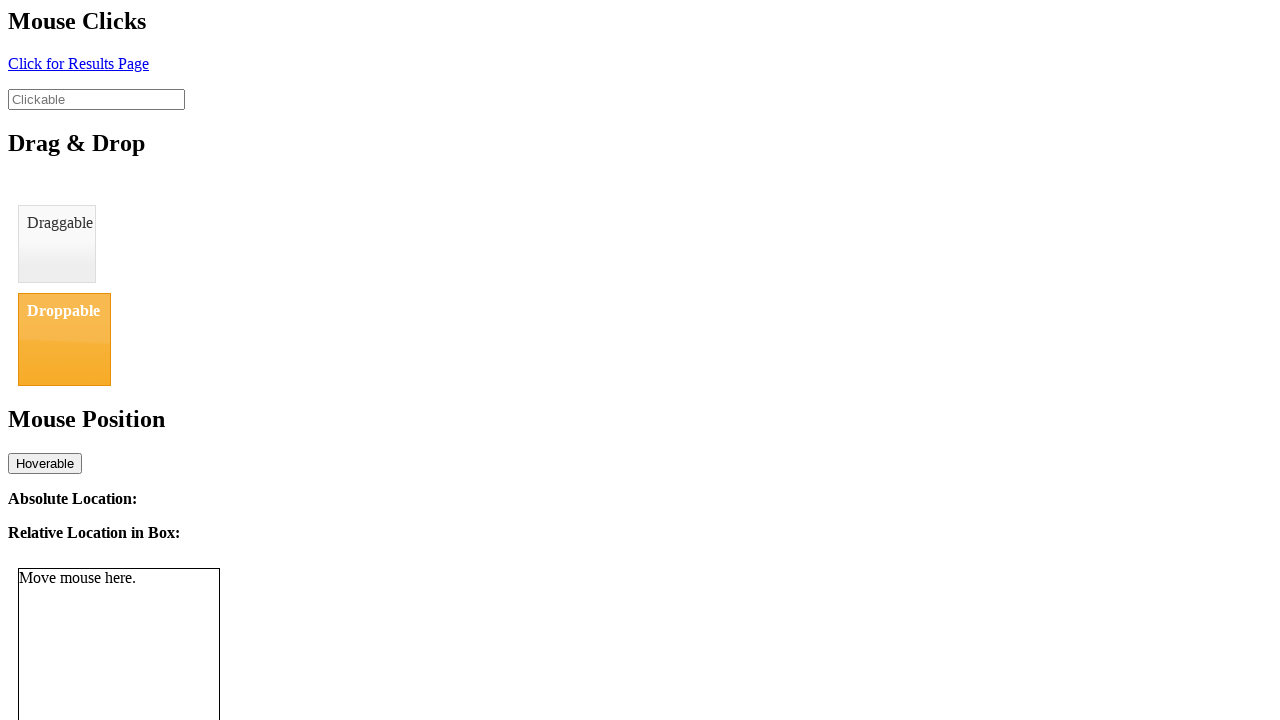

Dragged element to droppable target and dropped it at (64, 339)
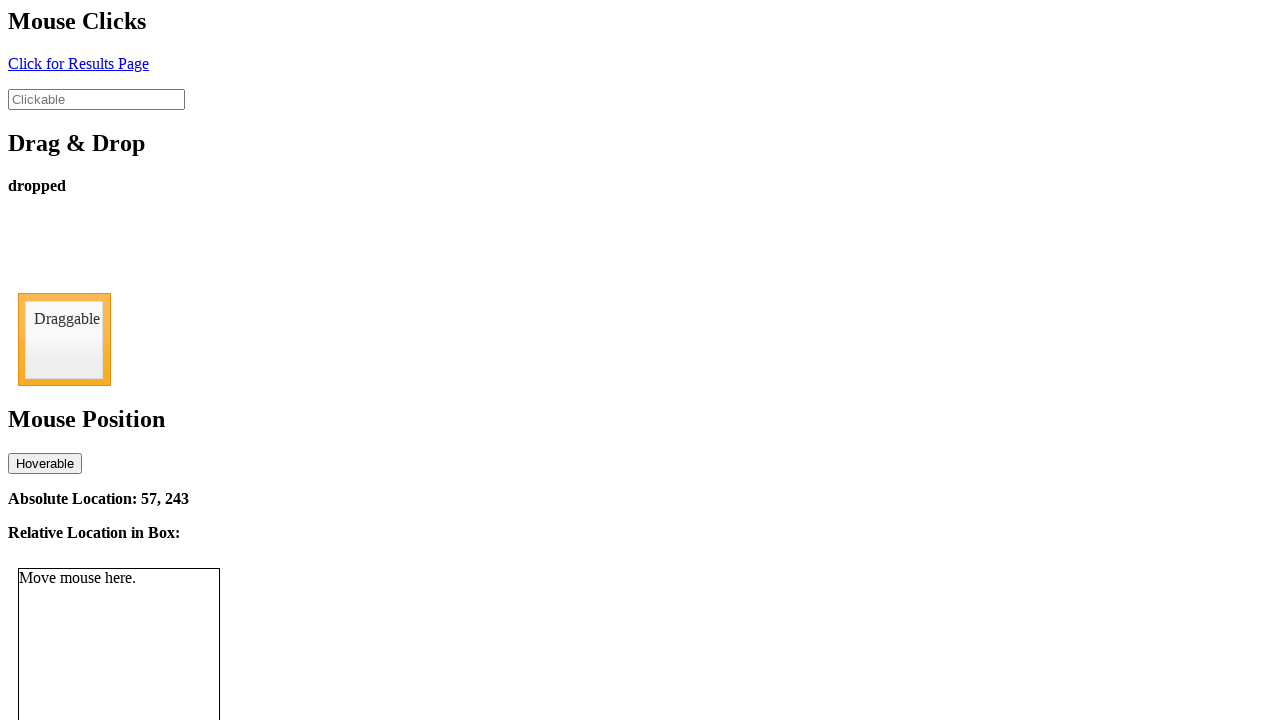

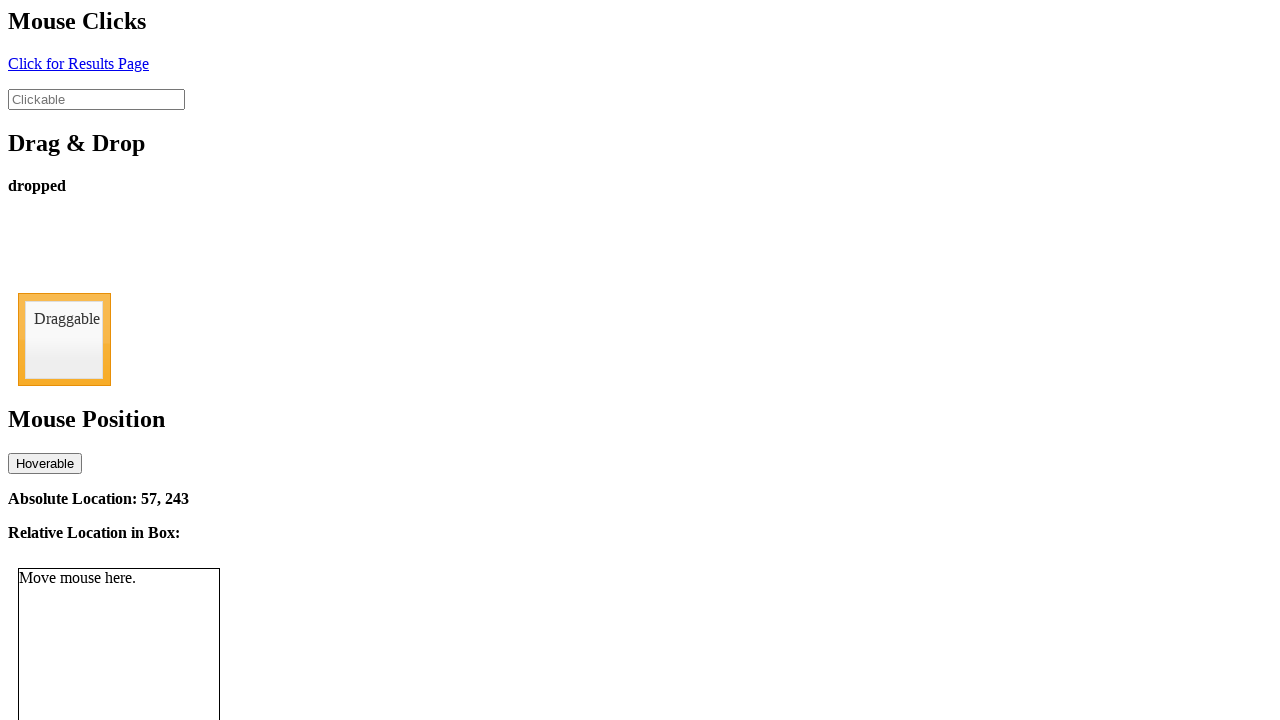